Navigates to Greenstech website, clicks on model section and performs right-click on Resume Model-4 link

Starting URL: http://greenstech.in/selenium-course-content.html

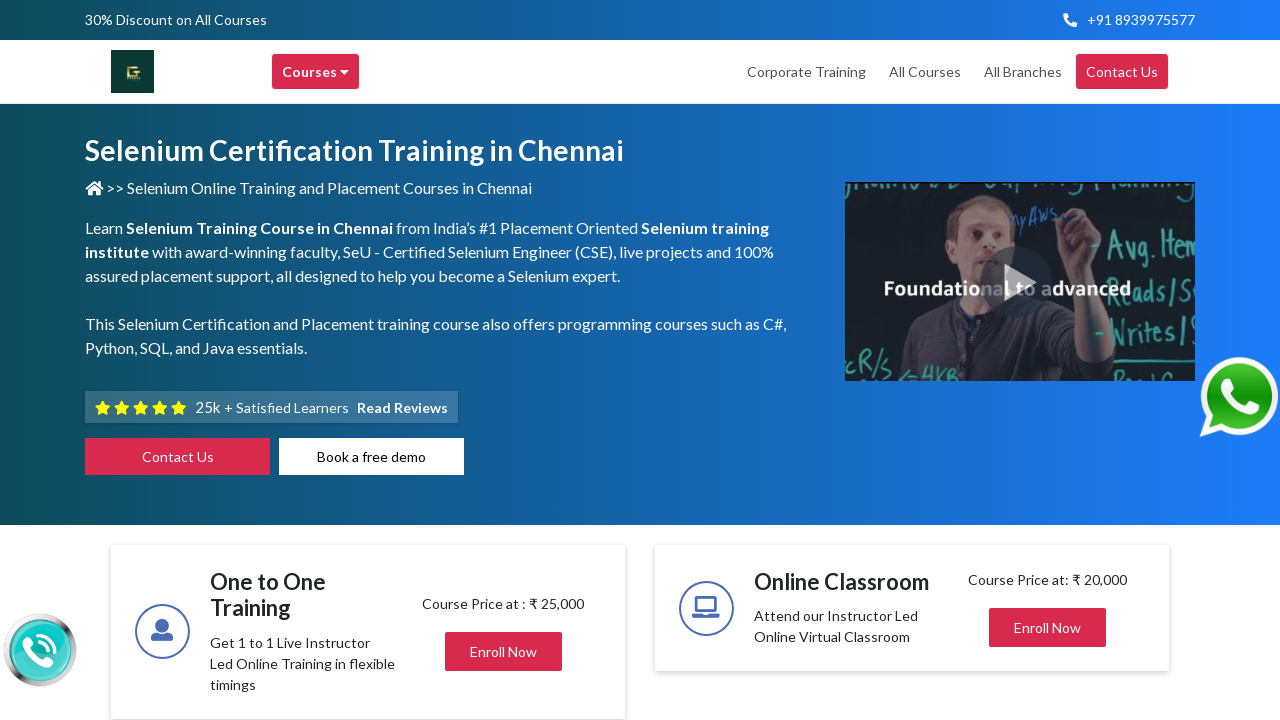

Clicked on model section heading at (1048, 360) on #heading201
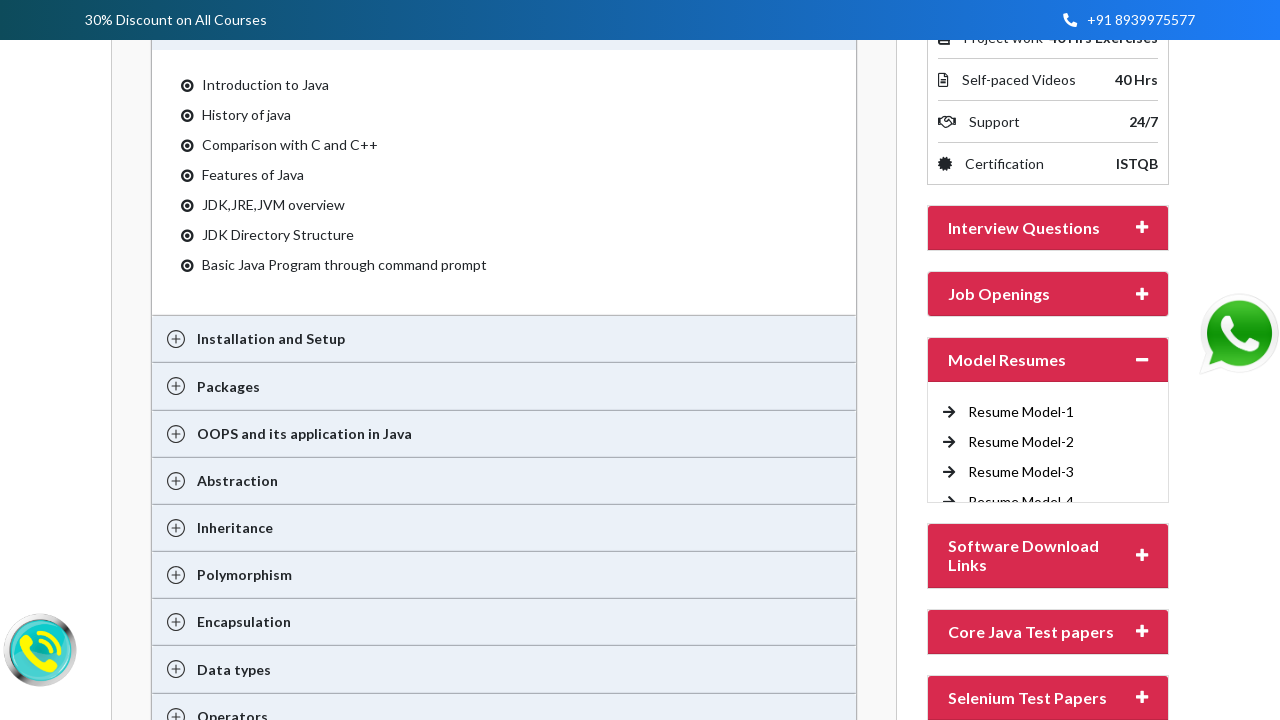

Right-clicked on Resume Model-4 link at (1021, 502) on //a[text()='Resume Model-4 ']
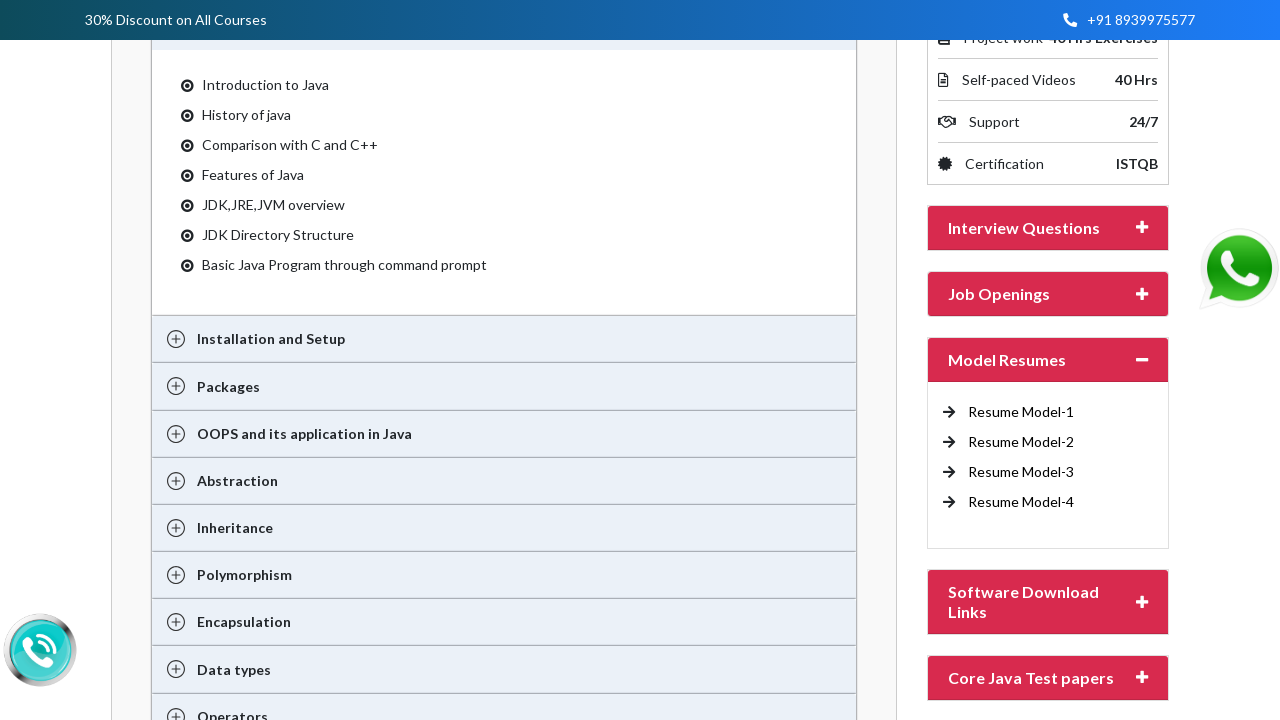

Waited 2 seconds for context menu to appear
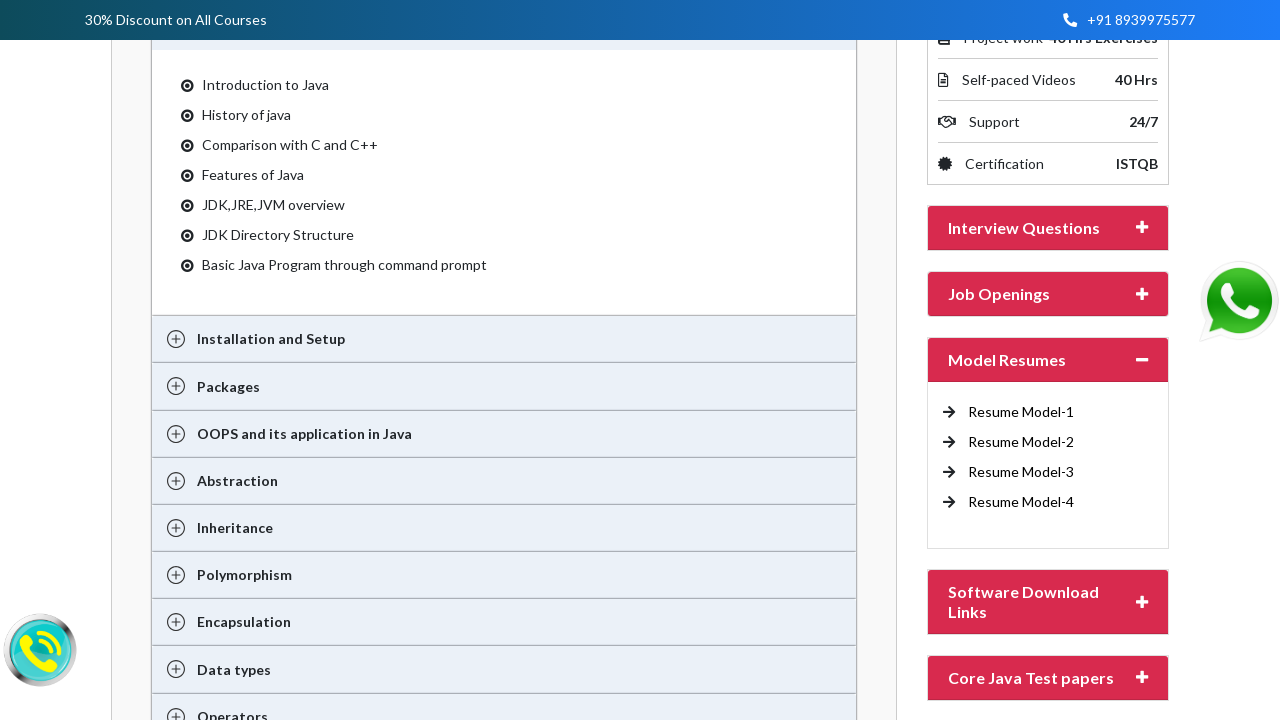

Pressed ArrowDown key (iteration 1/4)
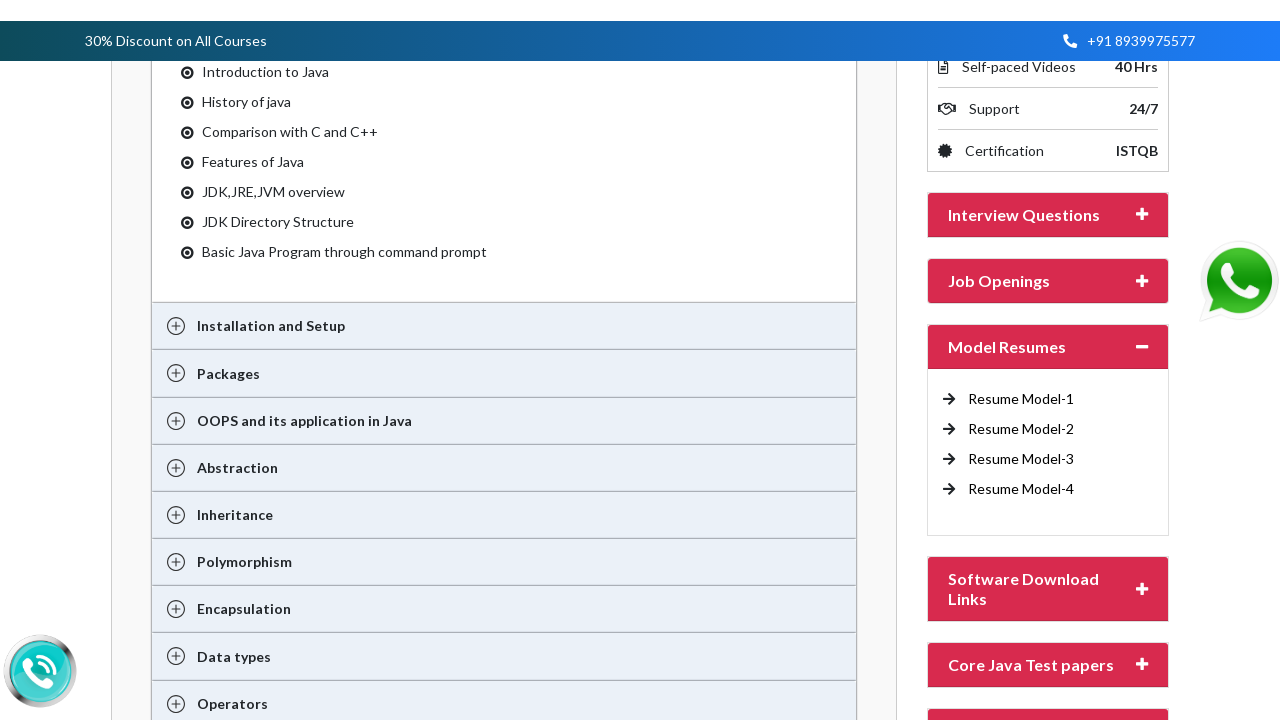

Pressed ArrowDown key (iteration 2/4)
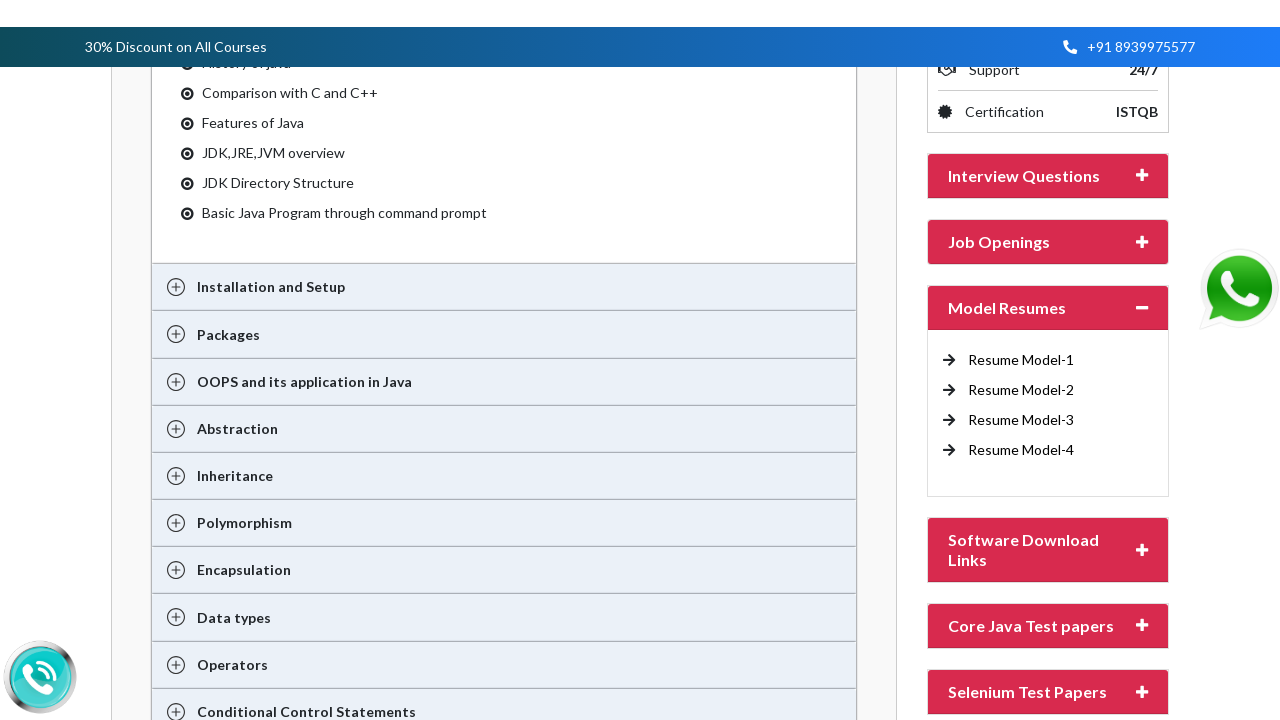

Pressed ArrowDown key (iteration 3/4)
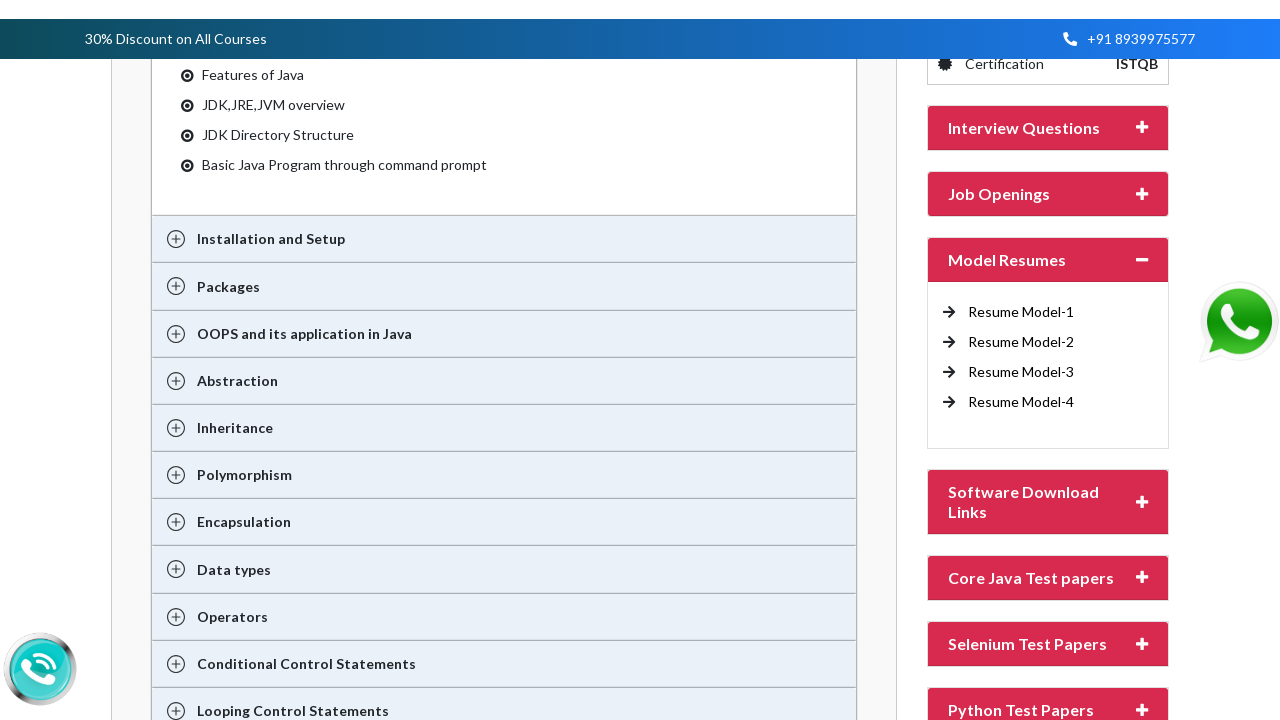

Pressed ArrowDown key (iteration 4/4)
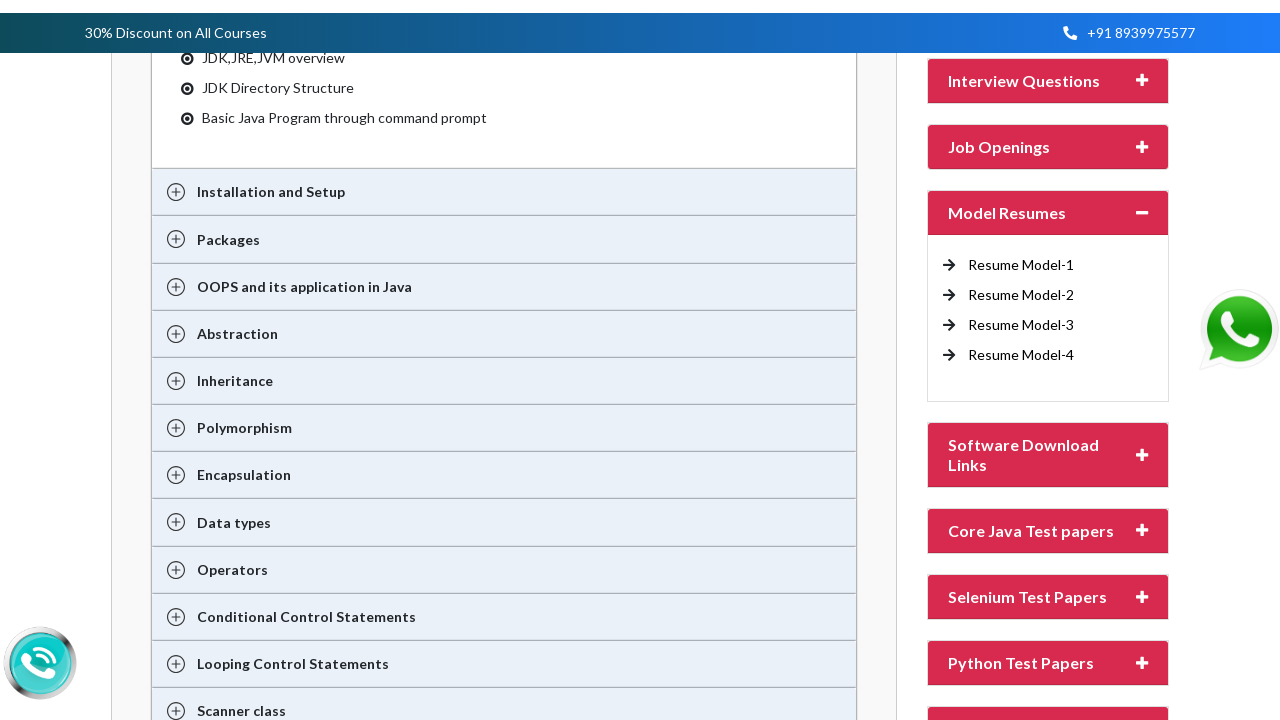

Pressed Enter key to select context menu option
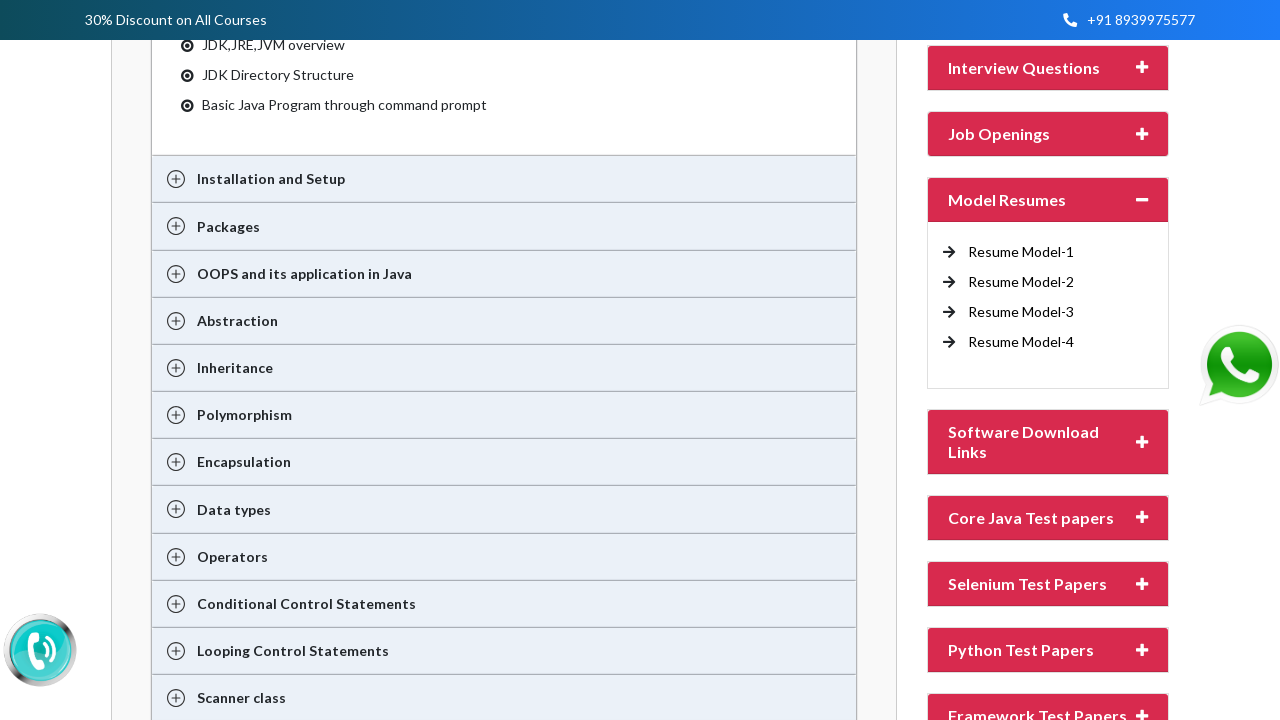

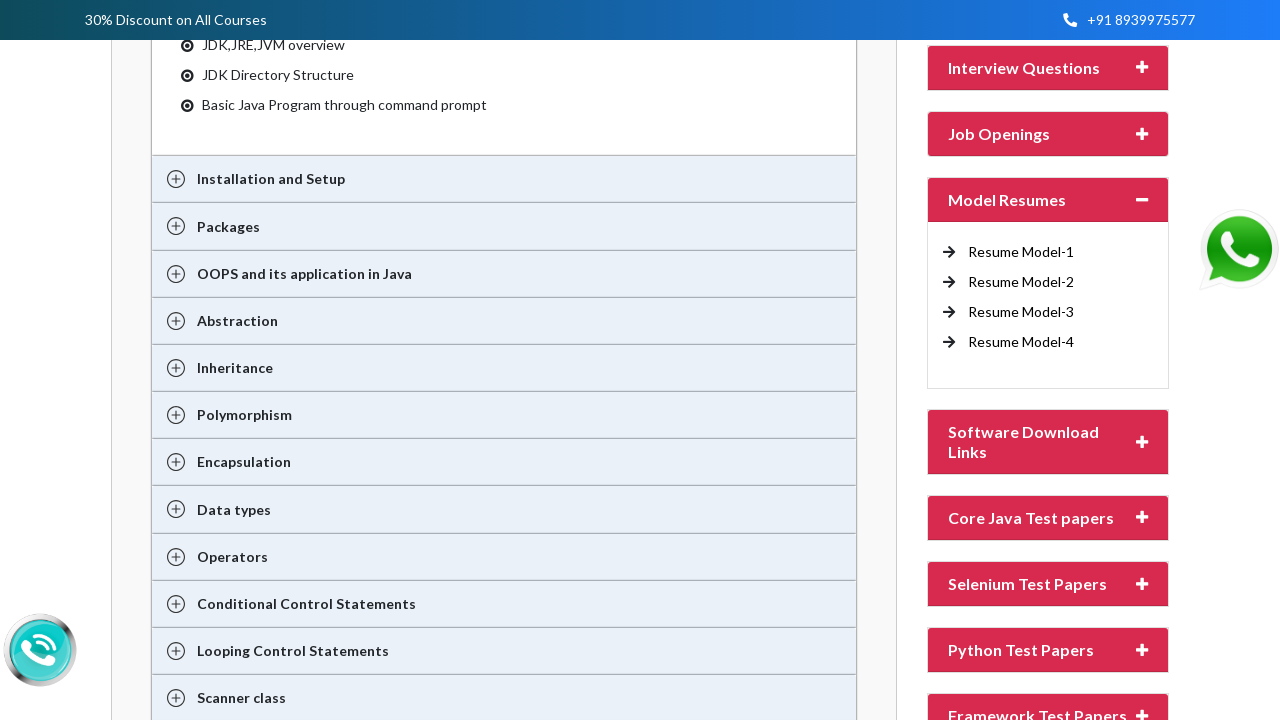